Tests infinite scroll functionality by navigating to a quotes page, waiting for initial content to load, scrolling down to trigger lazy loading, and waiting for additional content to appear.

Starting URL: http://quotes.toscrape.com/scroll

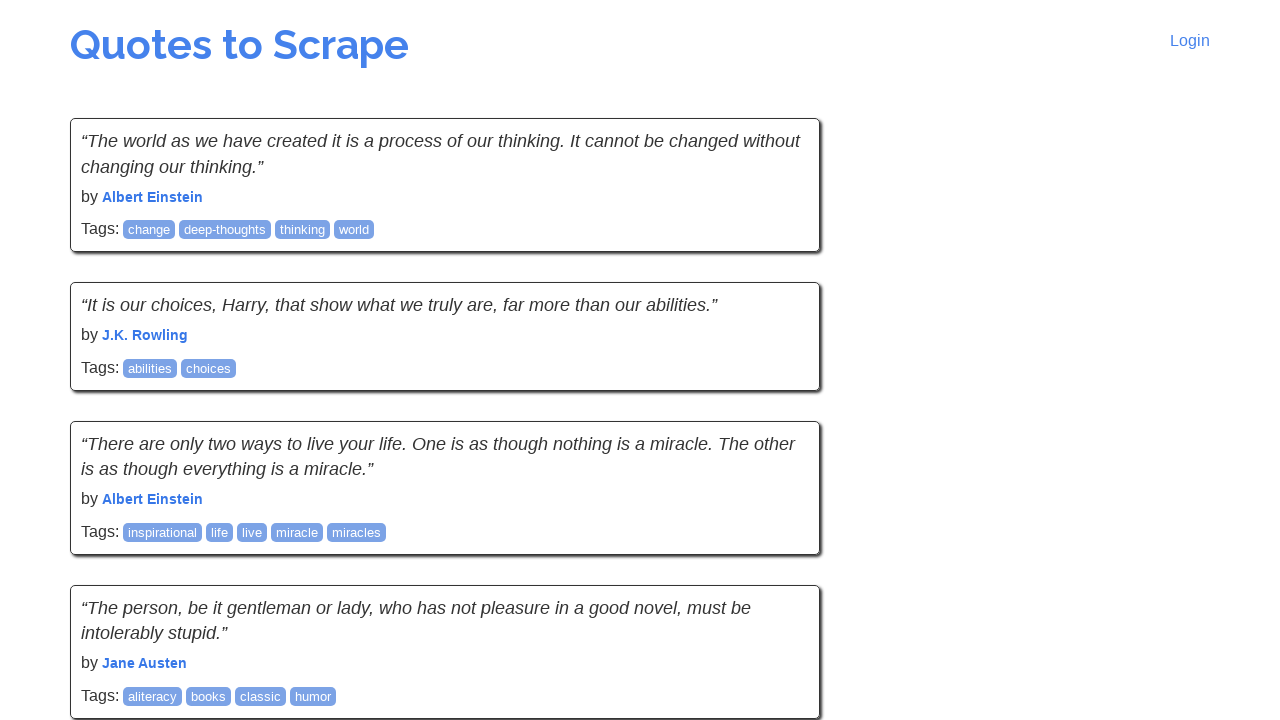

Initial quotes loaded on scroll page
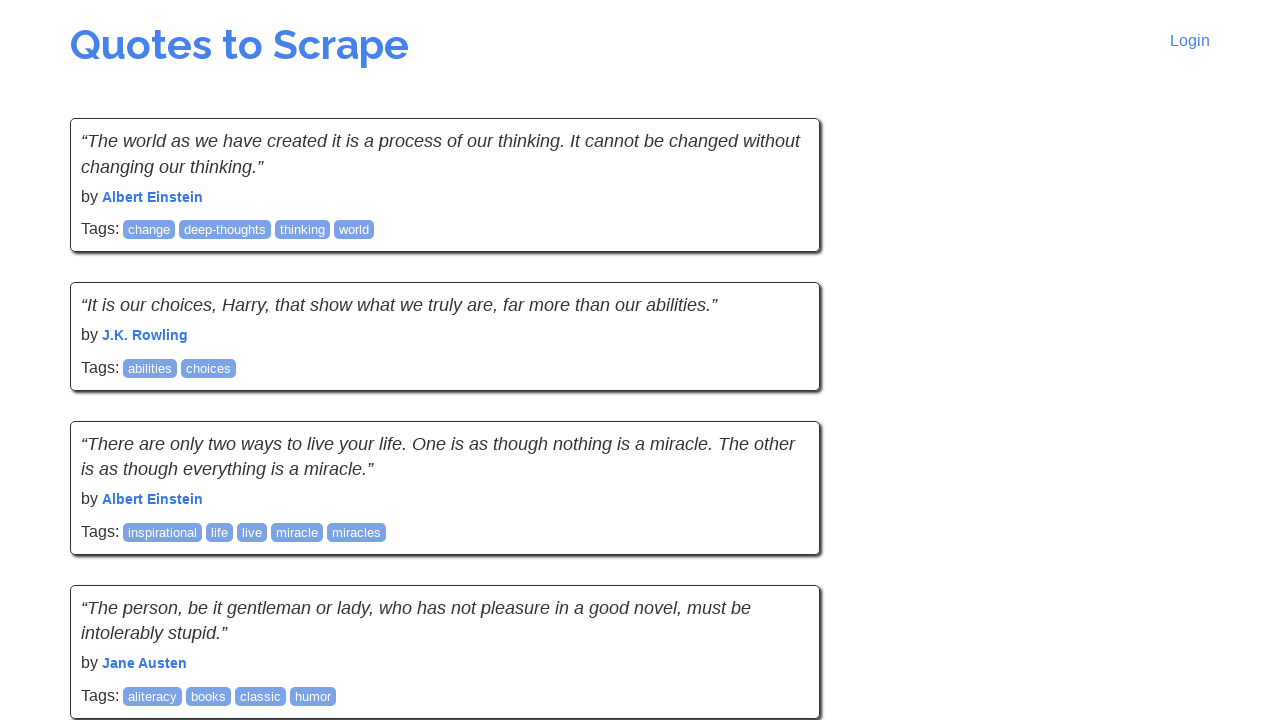

Scrolled to bottom of page to trigger lazy loading
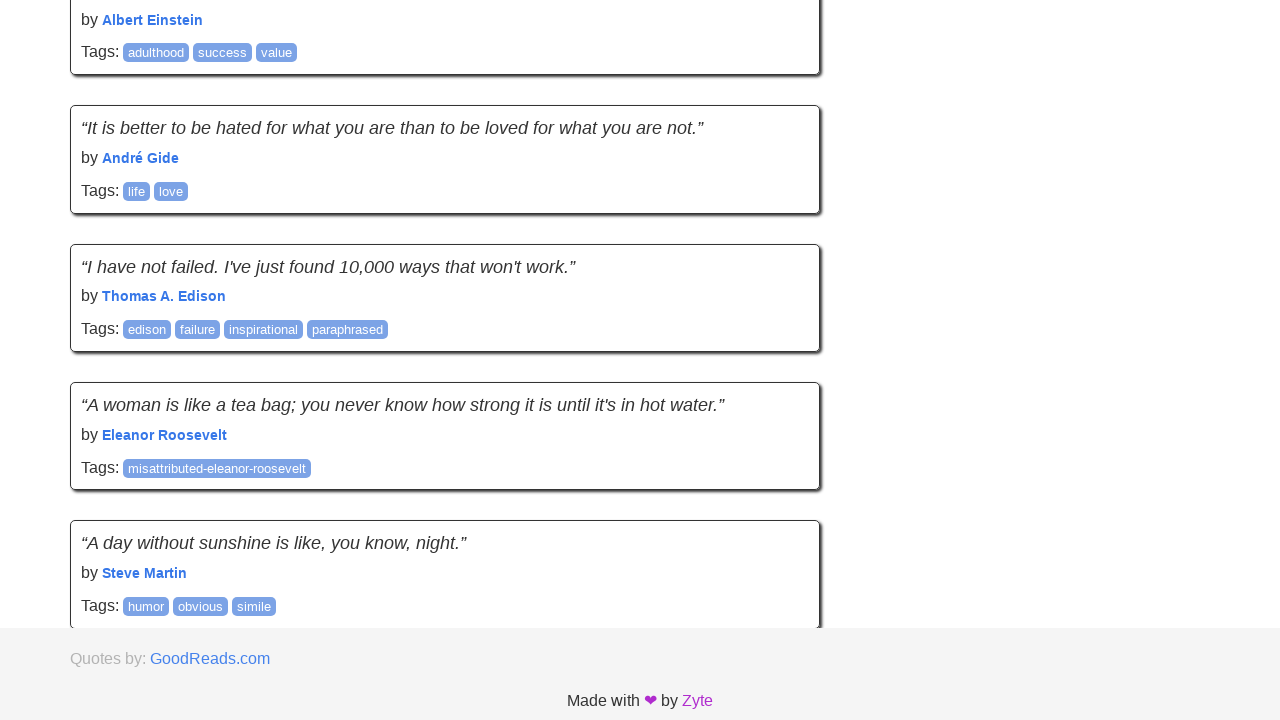

Additional quotes loaded after infinite scroll triggered
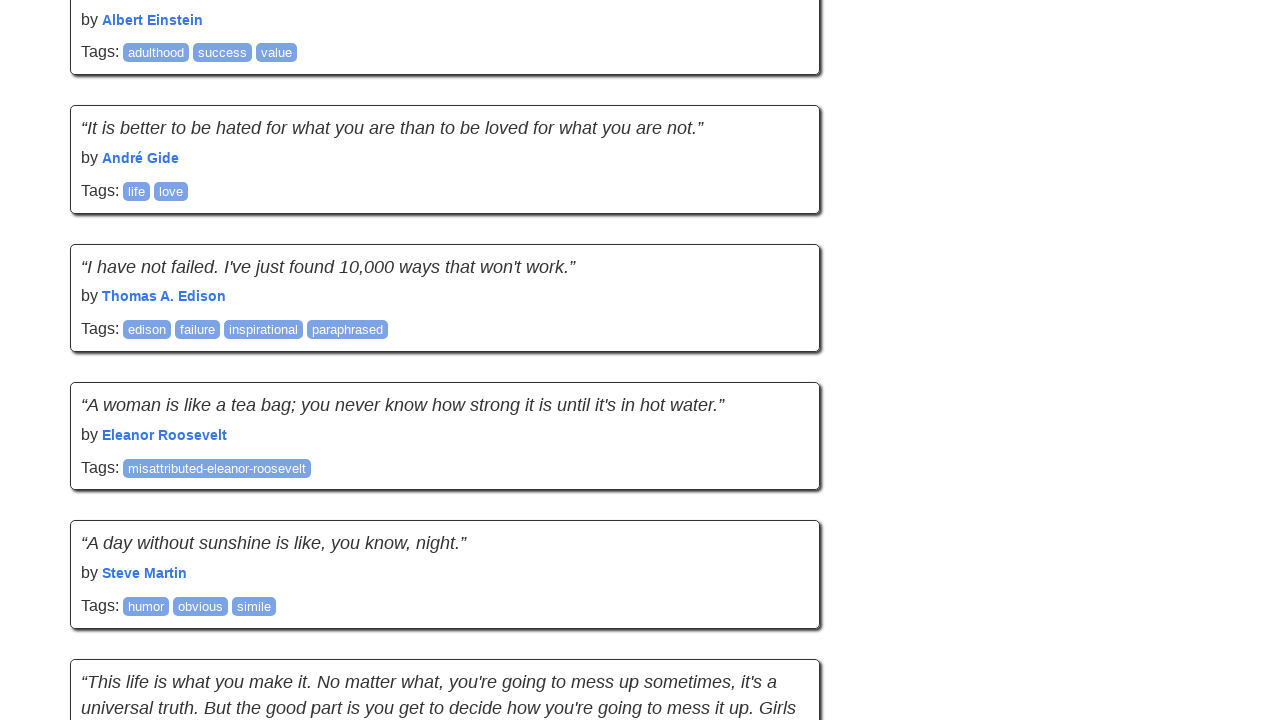

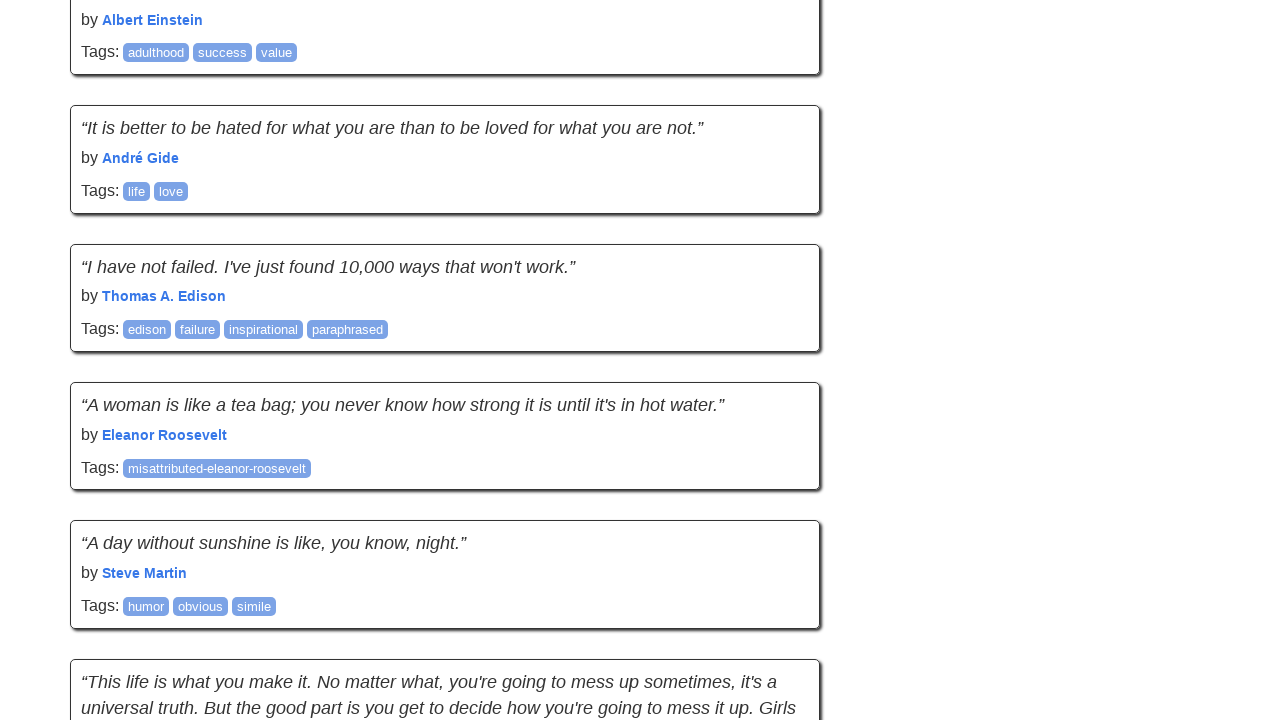